Verifies that the login form title "Вход по временному коду" (Login with temporary code) is displayed correctly on the page

Starting URL: https://lk.rt.ru/

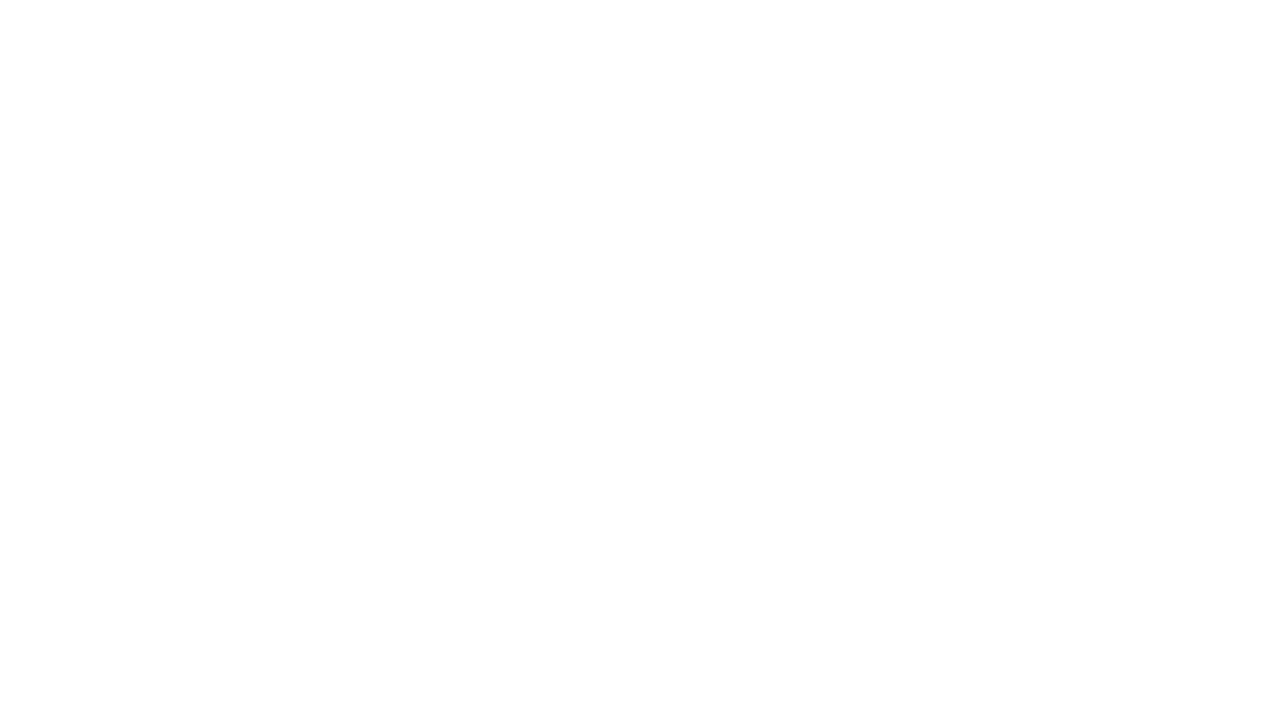

Waited for card title element (#card-title) to be present on the page
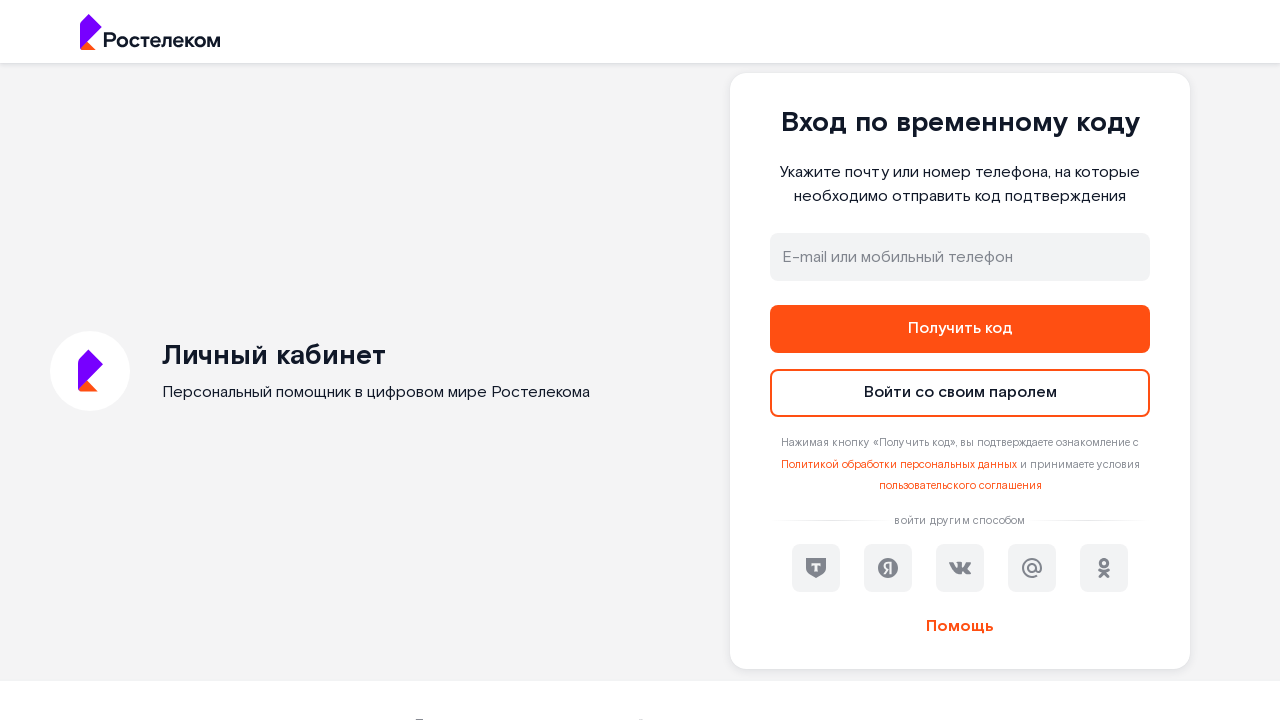

Located the card title element
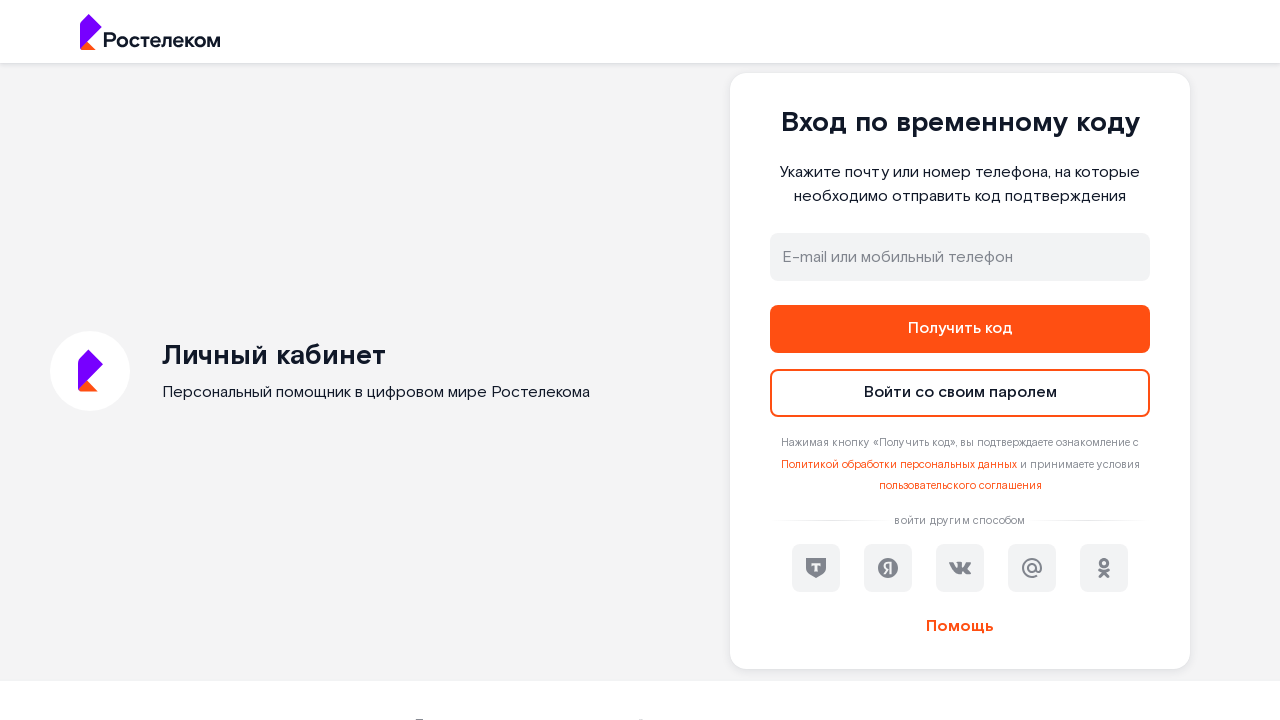

Verified that login form title 'Вход по временному коду' (Login with temporary code) is visible on the page
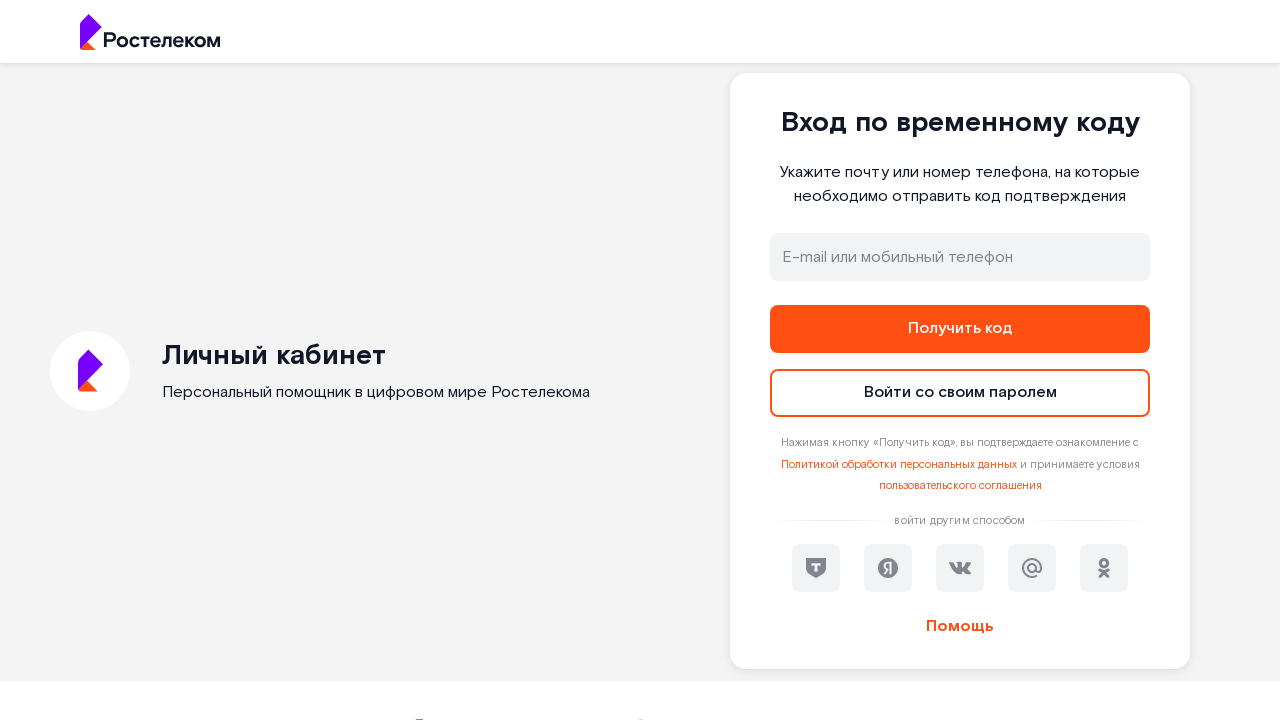

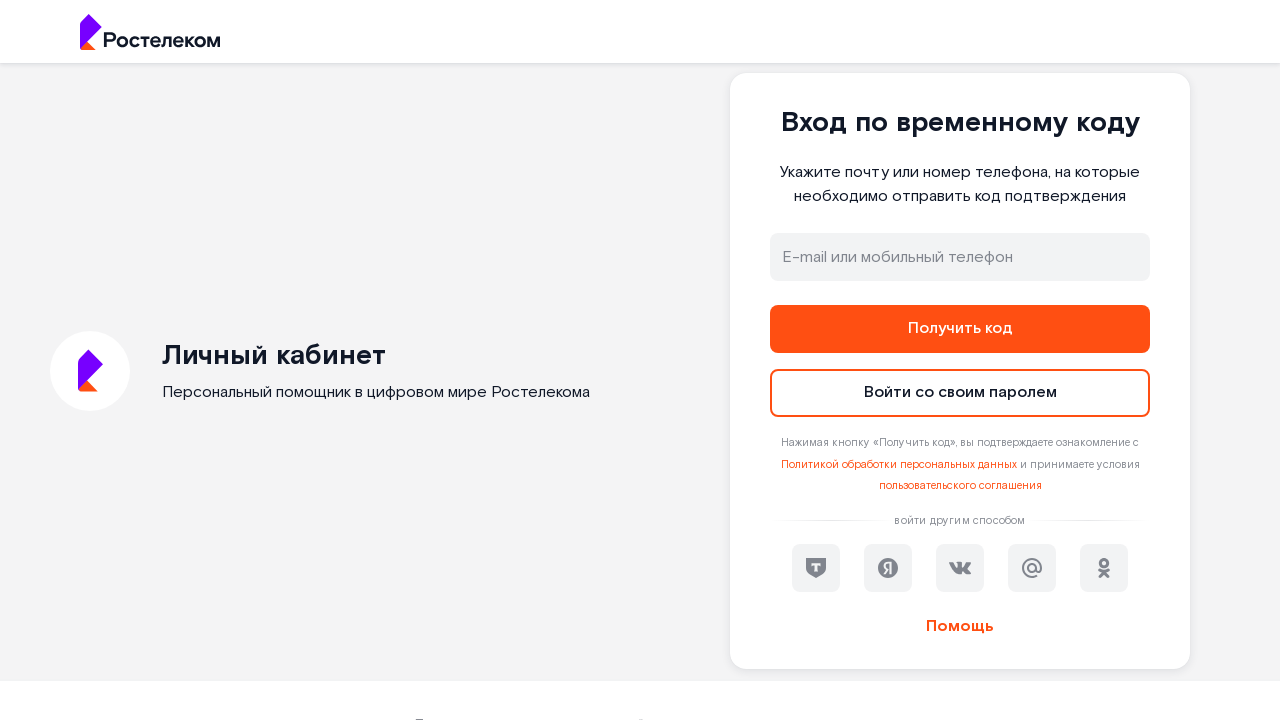